Tests sorting the Due column in ascending order using semantic class-based locators on the second table.

Starting URL: http://the-internet.herokuapp.com/tables

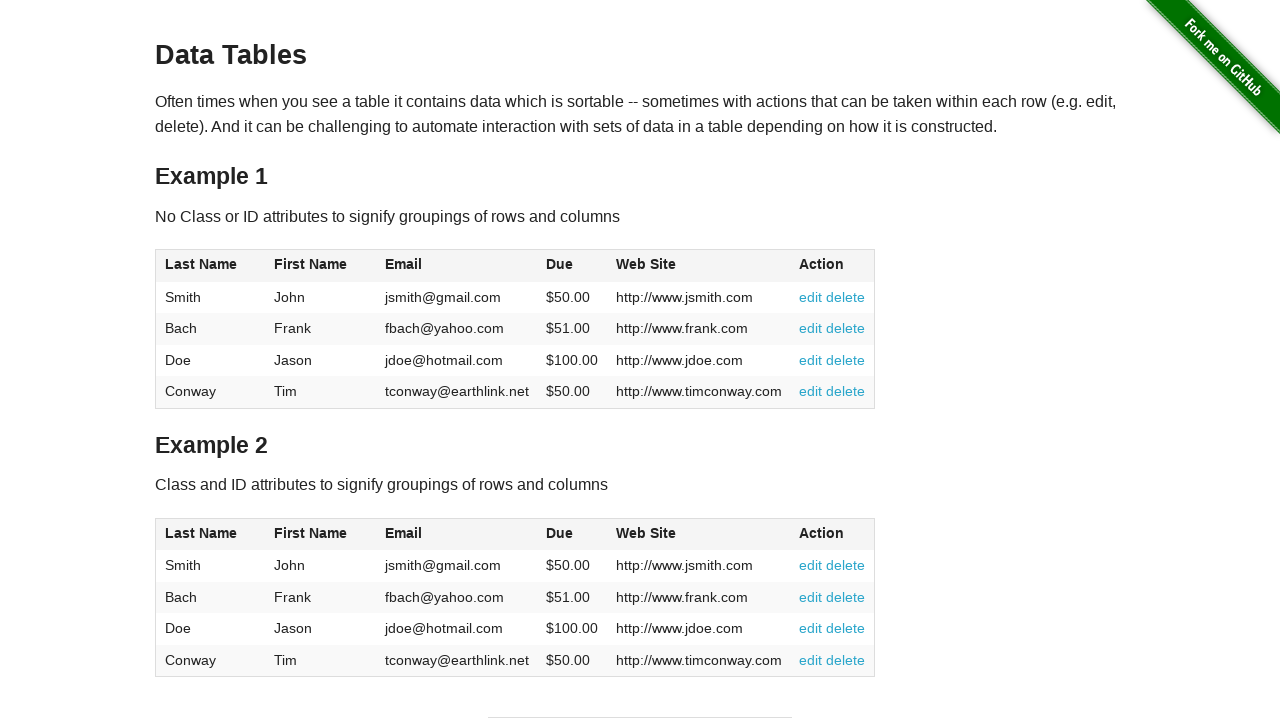

Clicked the Due column header in second table to sort at (560, 533) on #table2 thead .dues
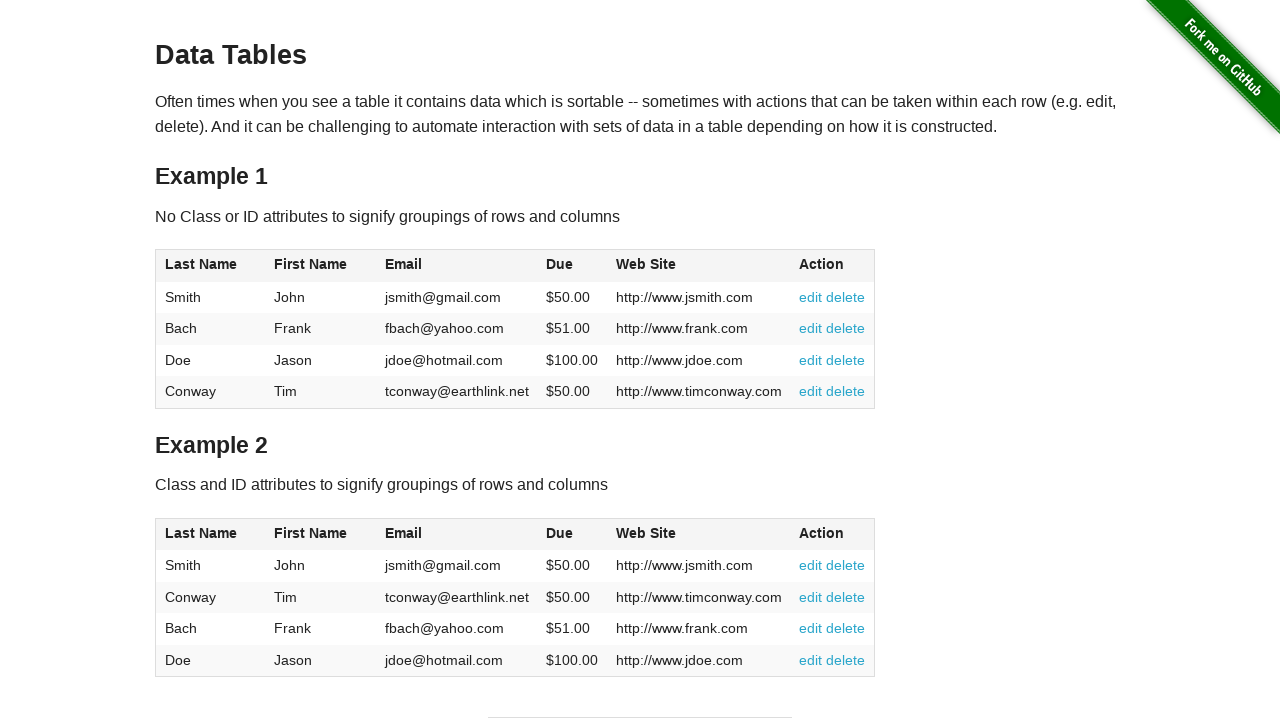

Due column values loaded in second table
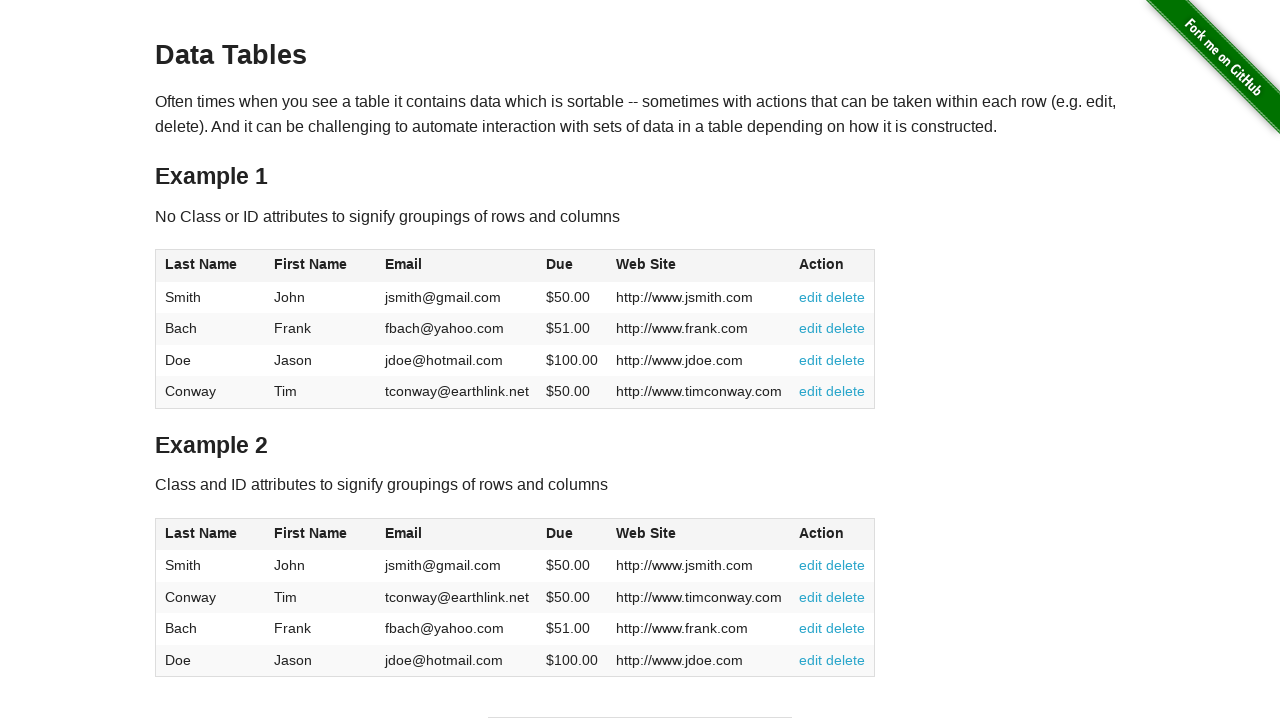

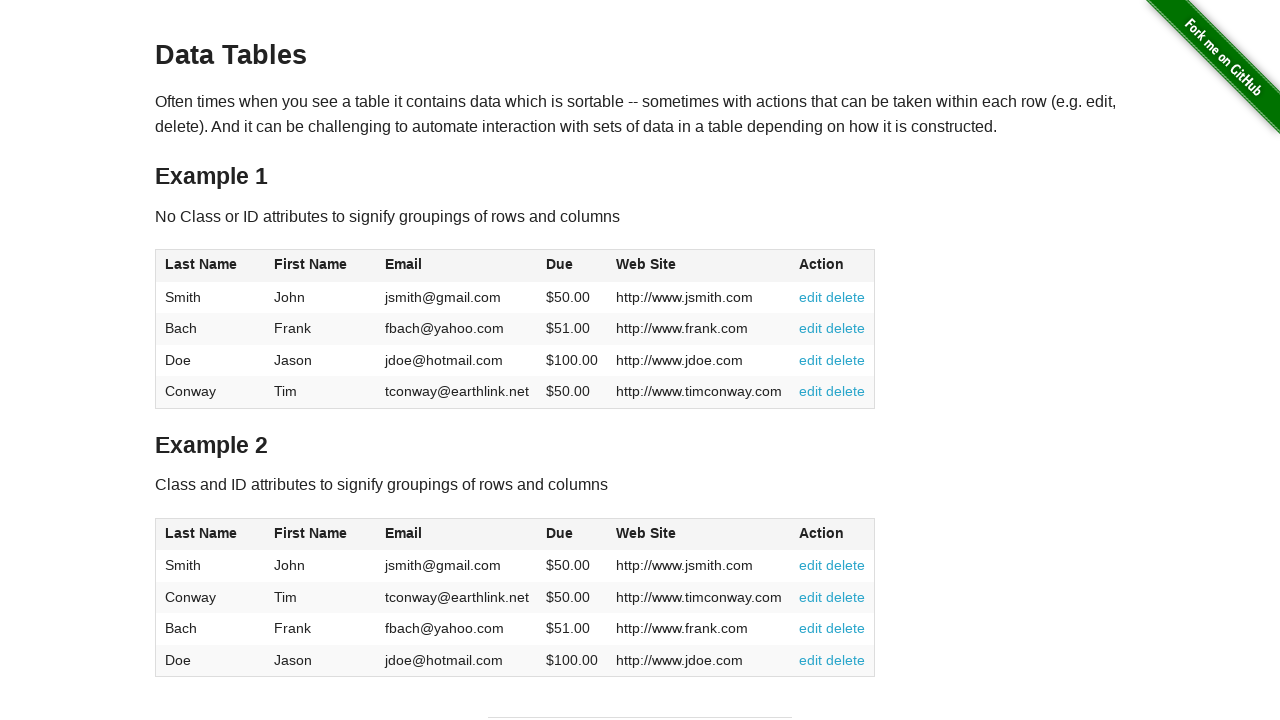